Tests entering only a name in the feedback form, submitting it, clicking Yes to confirm, and verifying the thank you message includes the name with green background styling.

Starting URL: https://kristinek.github.io/site/tasks/provide_feedback

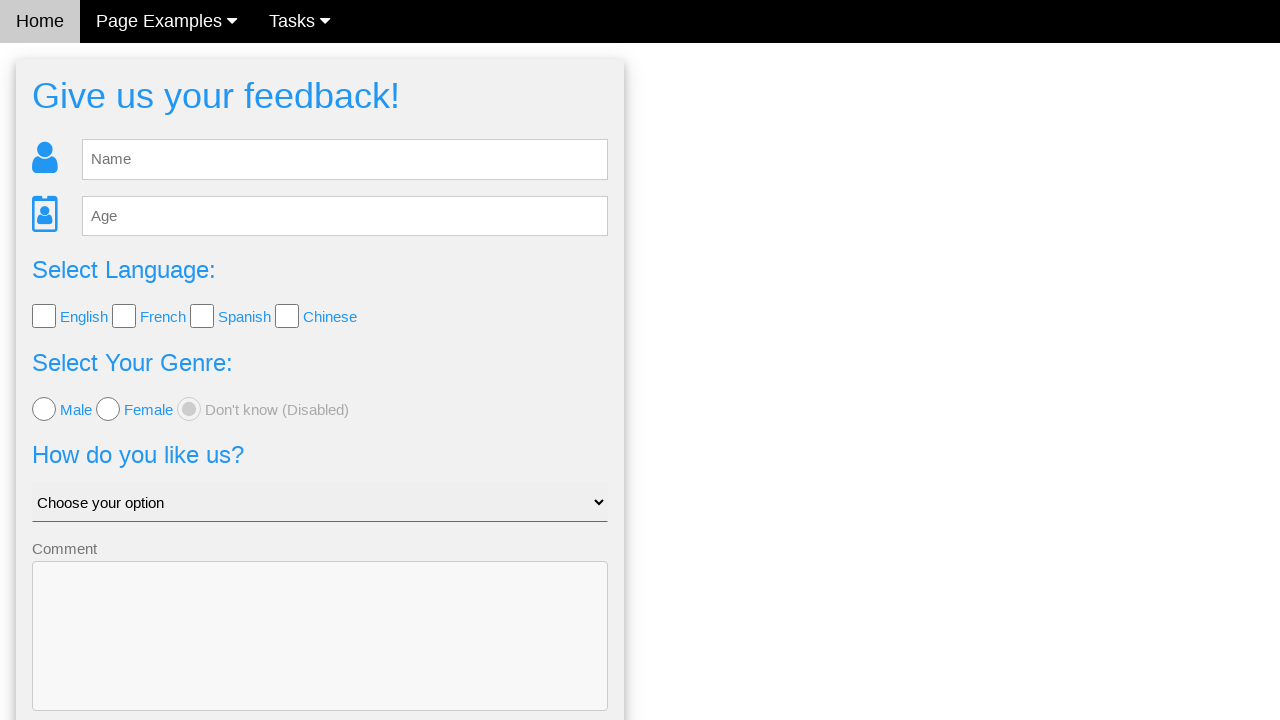

Filled feedback form name field with 'Sarah Johnson' on #fb_name
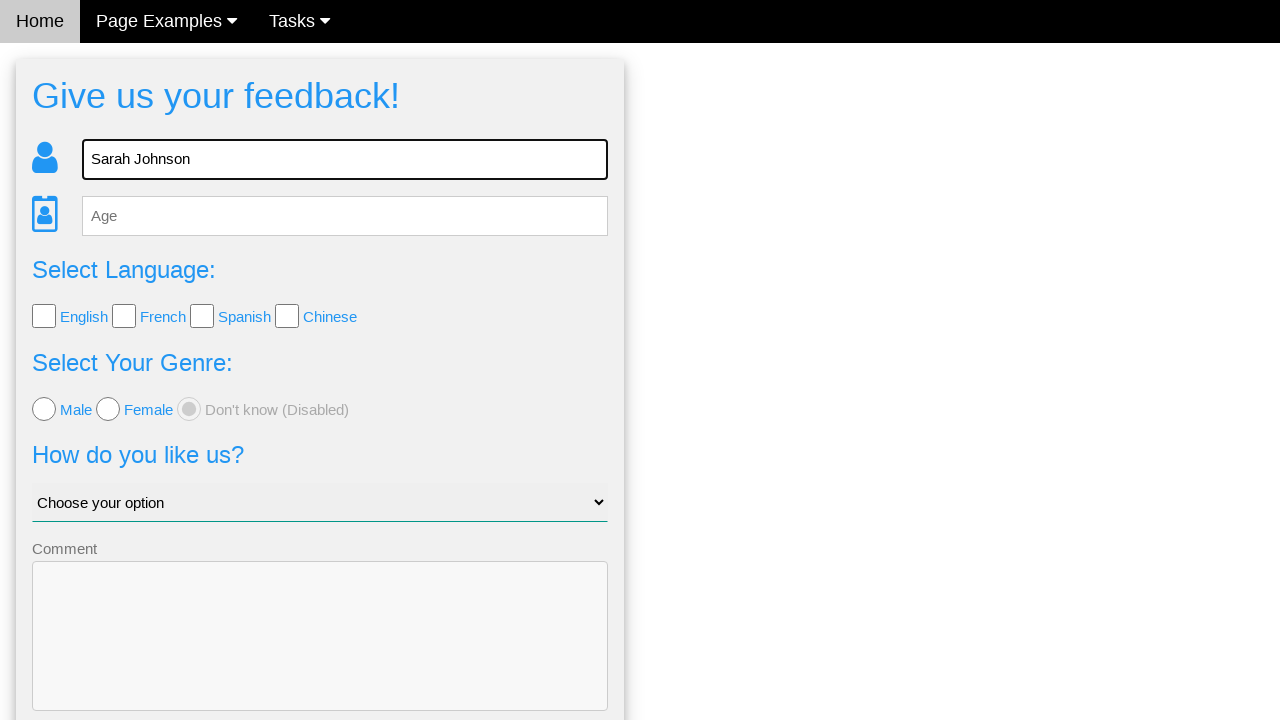

Clicked Send button to submit feedback at (320, 656) on button.w3-btn-block.w3-blue.w3-section
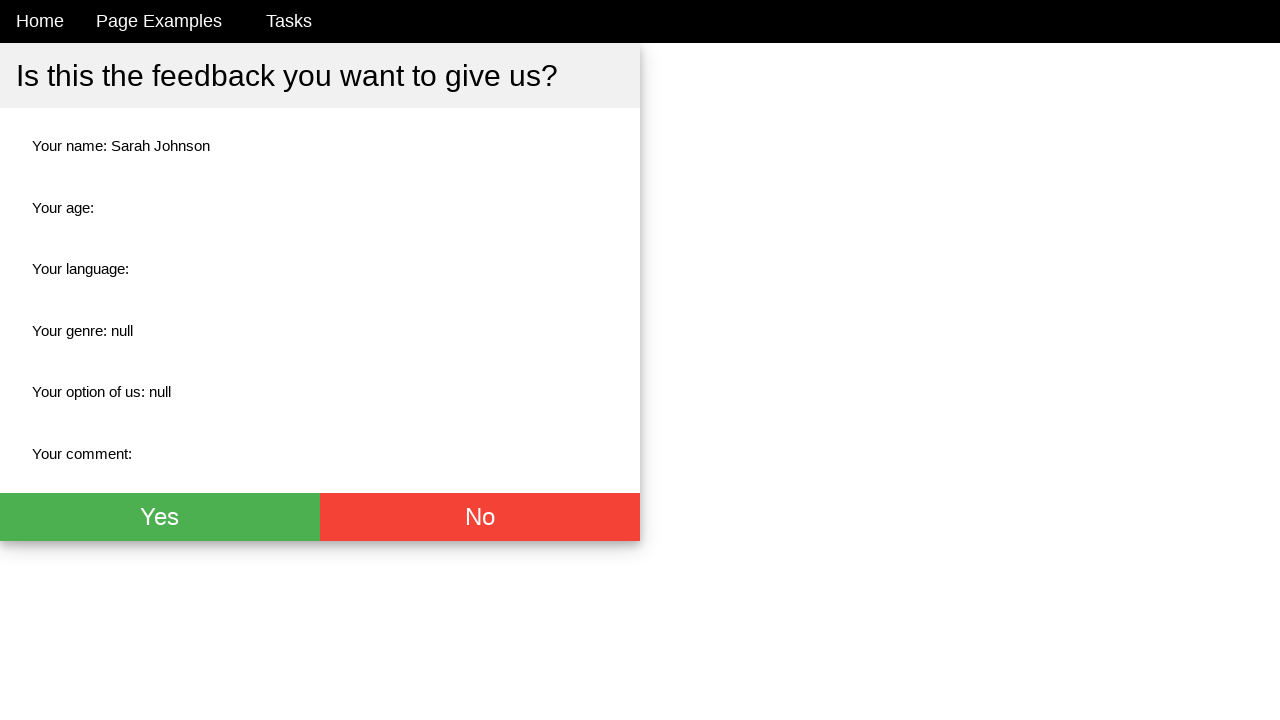

Clicked Yes button to confirm feedback submission at (160, 517) on button.w3-btn.w3-green.w3-xlarge
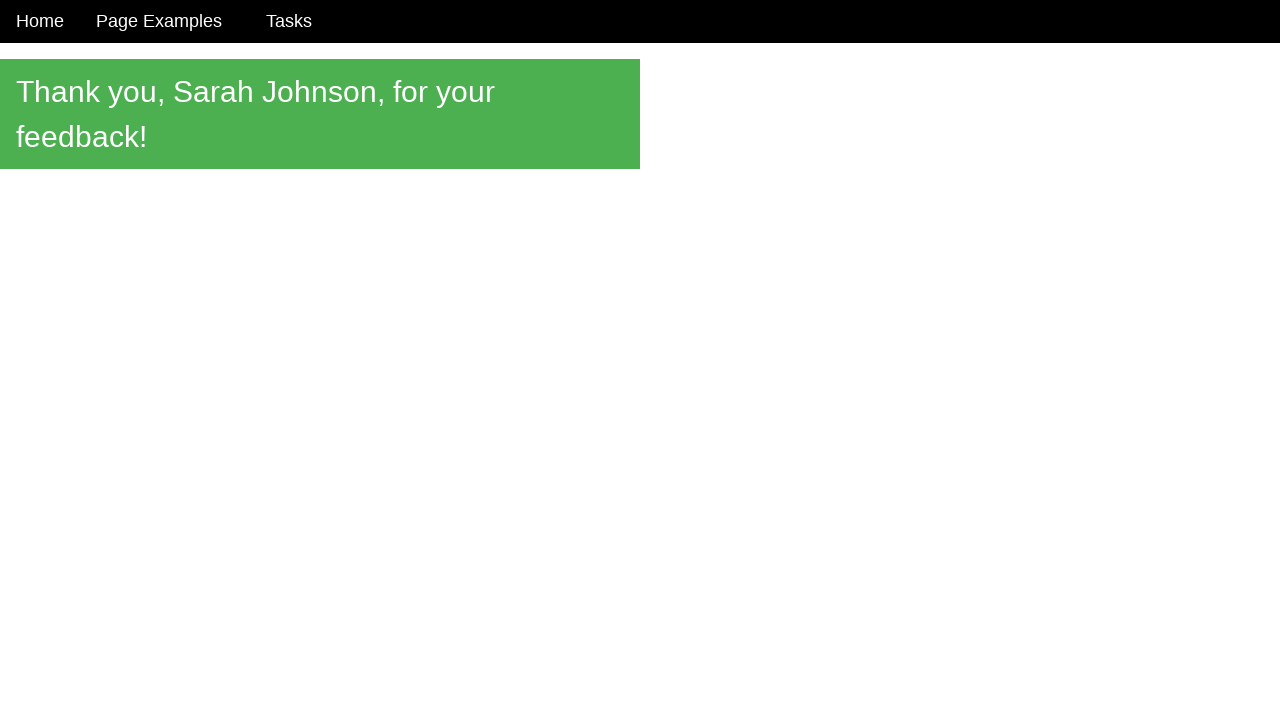

Thank you message element loaded
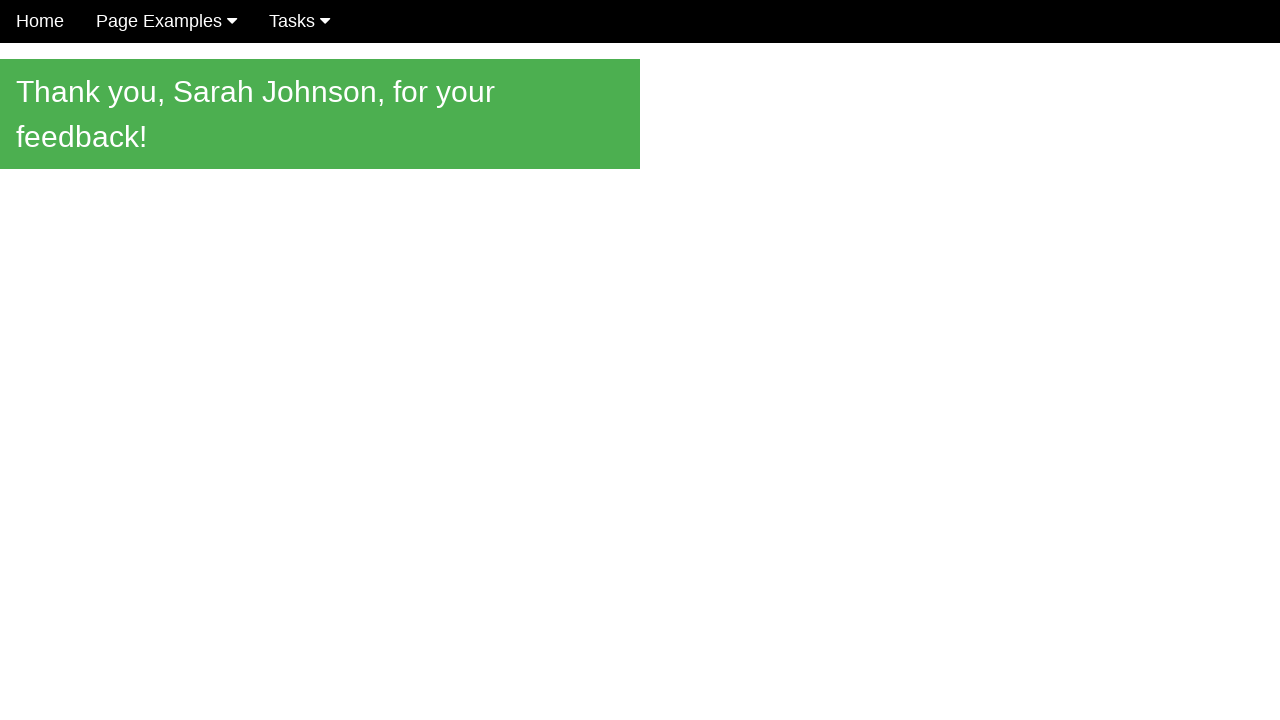

Retrieved thank you message text content
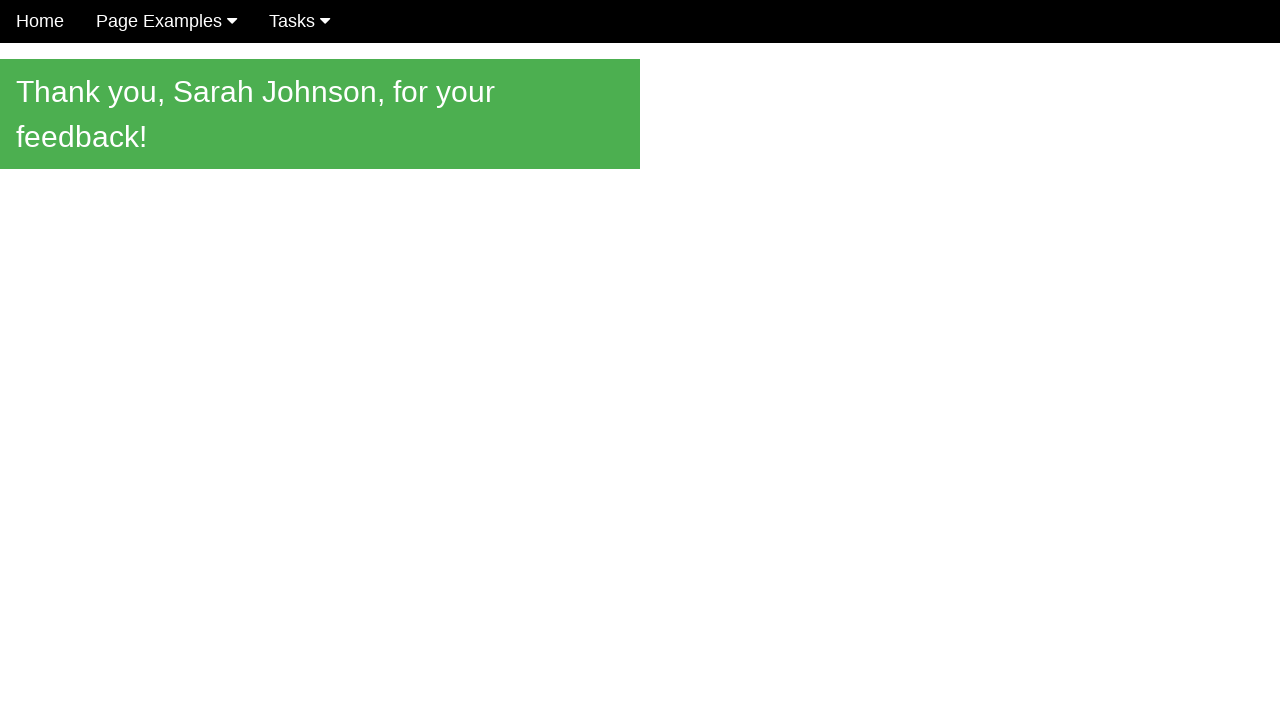

Verified thank you message includes name 'Sarah Johnson'
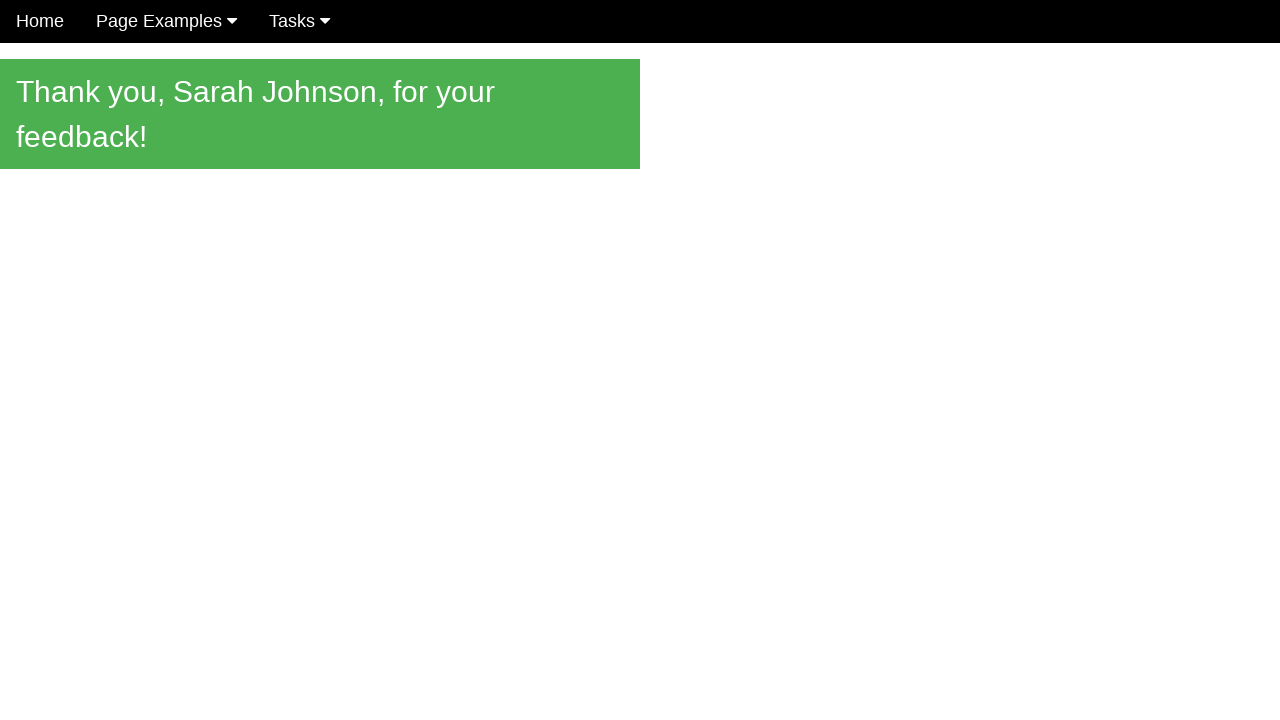

Verified green panel background is displayed
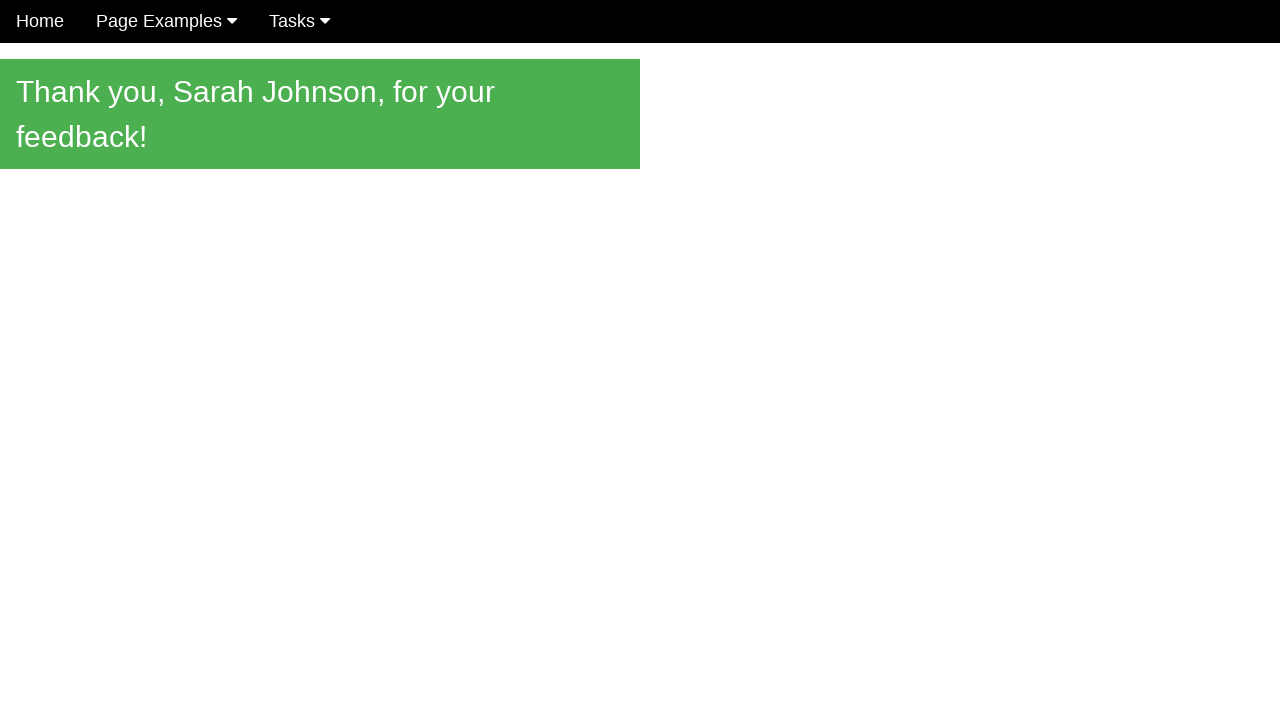

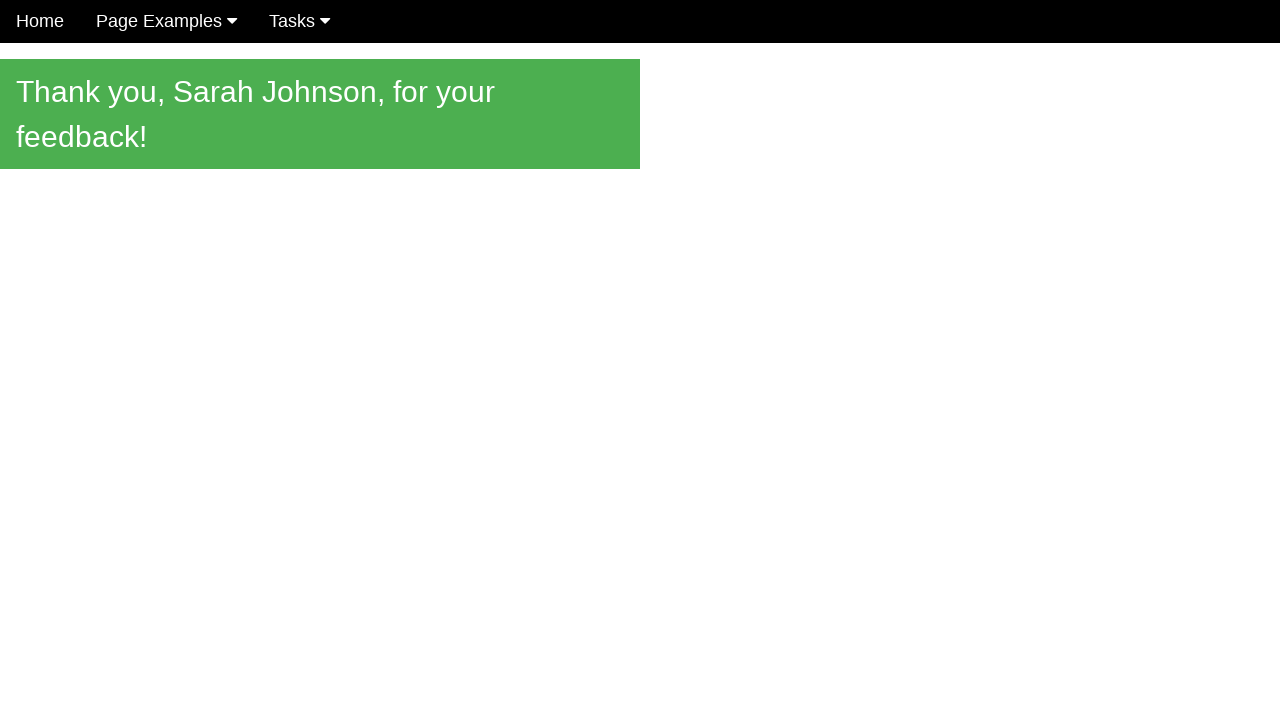